Tests radio button selection on a contact form by clicking between phone and email contact preference options

Starting URL: https://proyecto-barberia.netlify.app/contacto

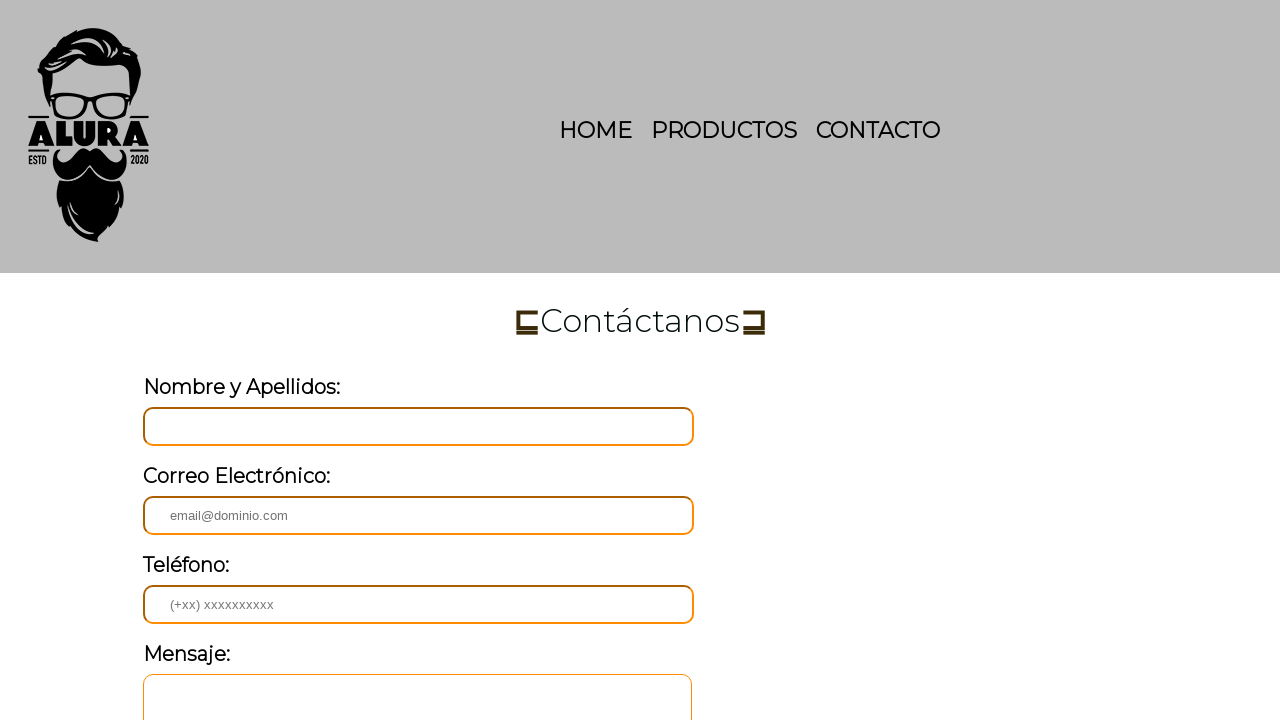

Clicked phone radio button to select phone as contact preference at (154, 360) on #radio-telefono
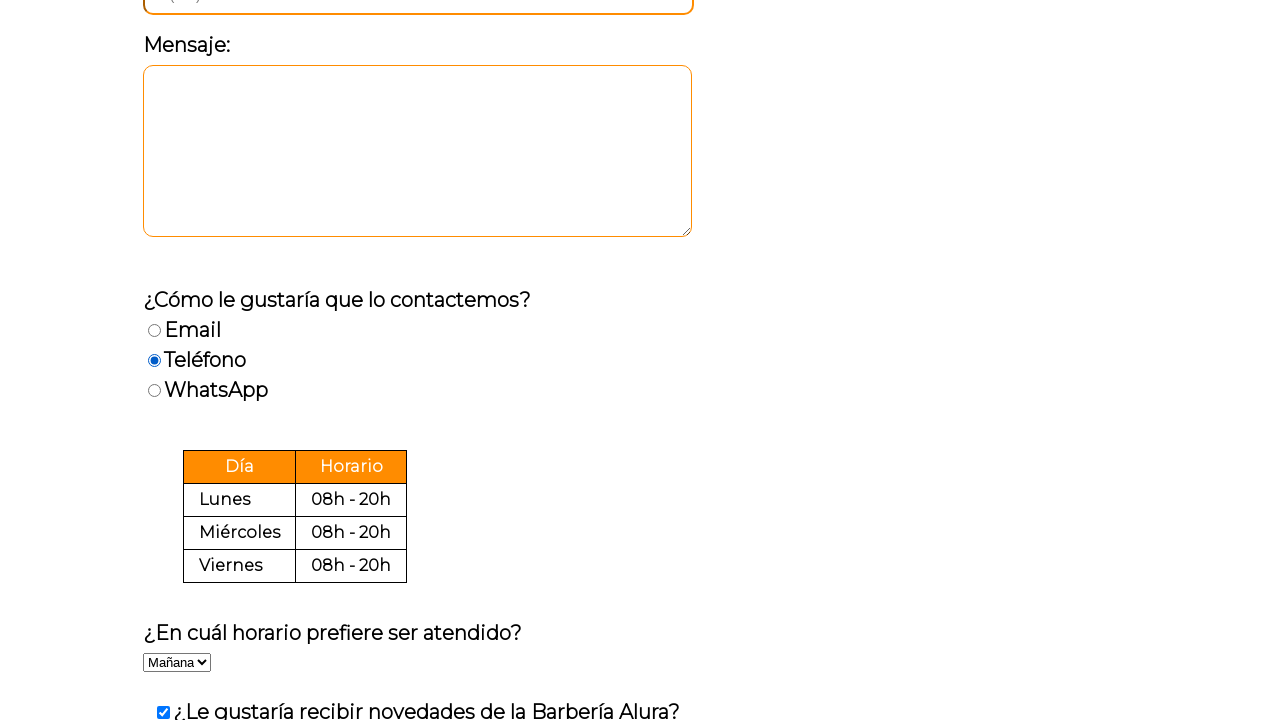

Clicked email radio button to select email as contact preference at (154, 330) on #radio-email
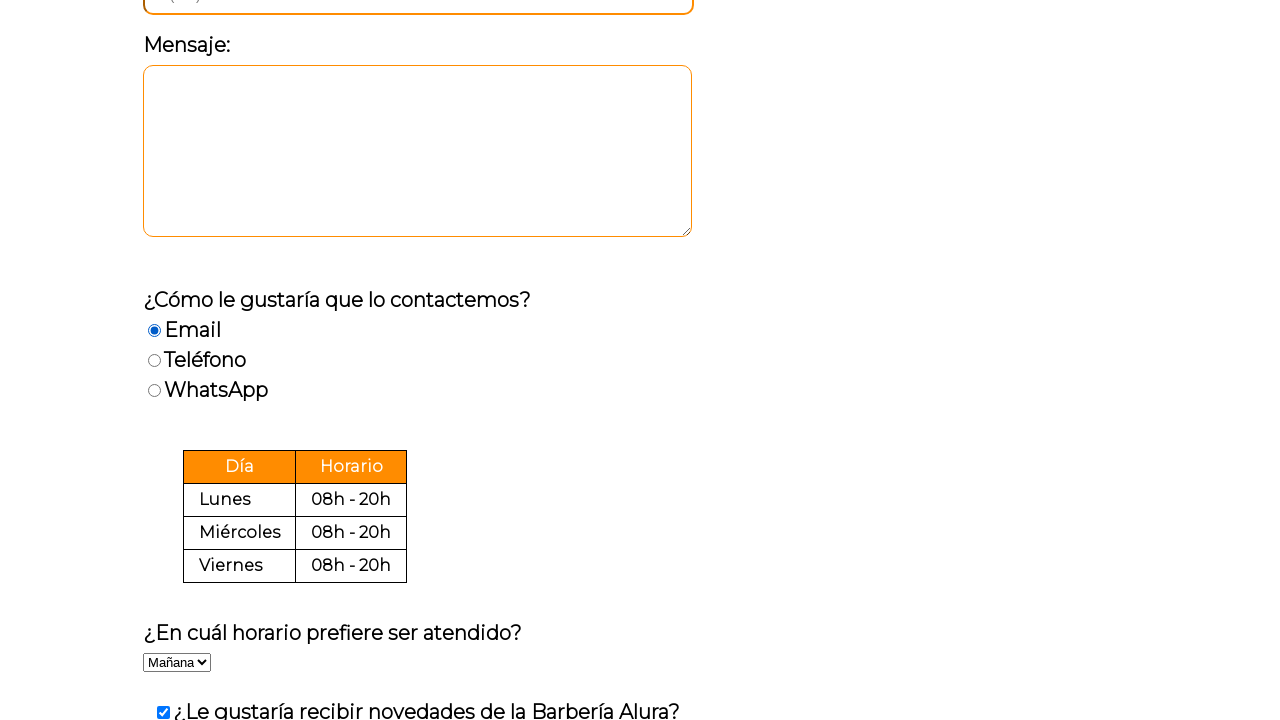

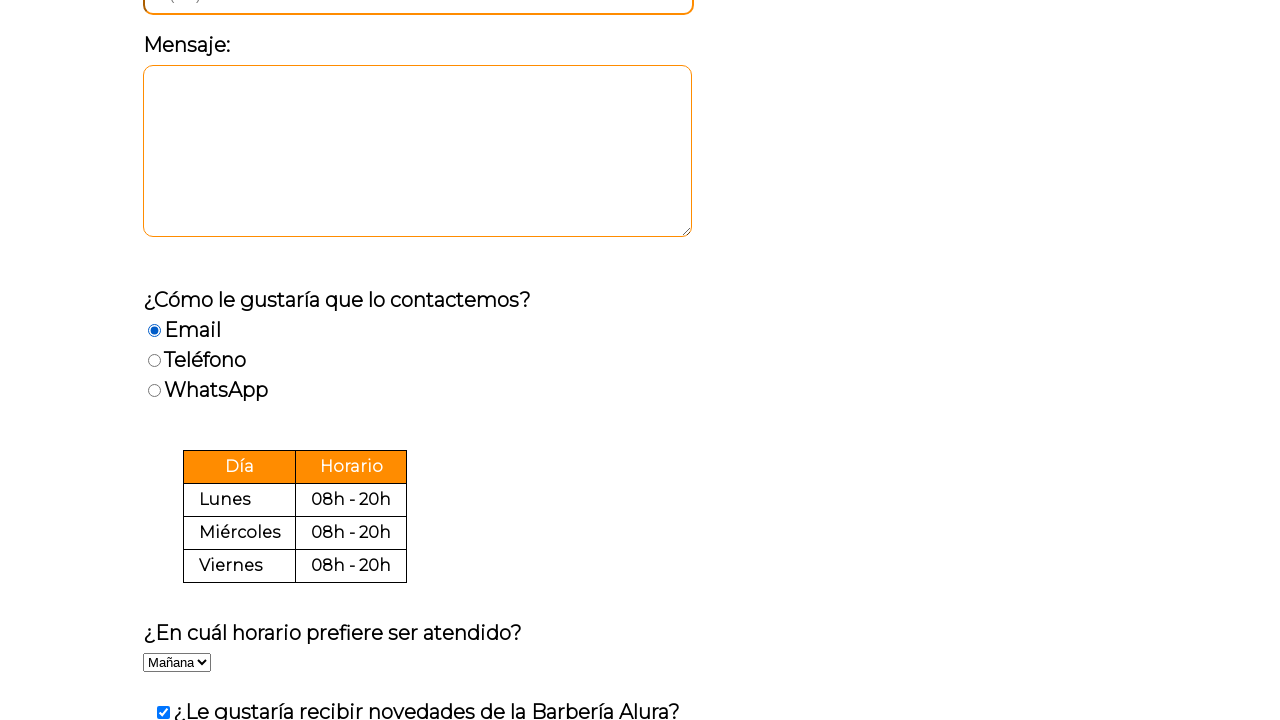